Tests pagination by clicking the next button and verifying that different products are displayed, then navigates back with previous button

Starting URL: https://demoblaze.com/

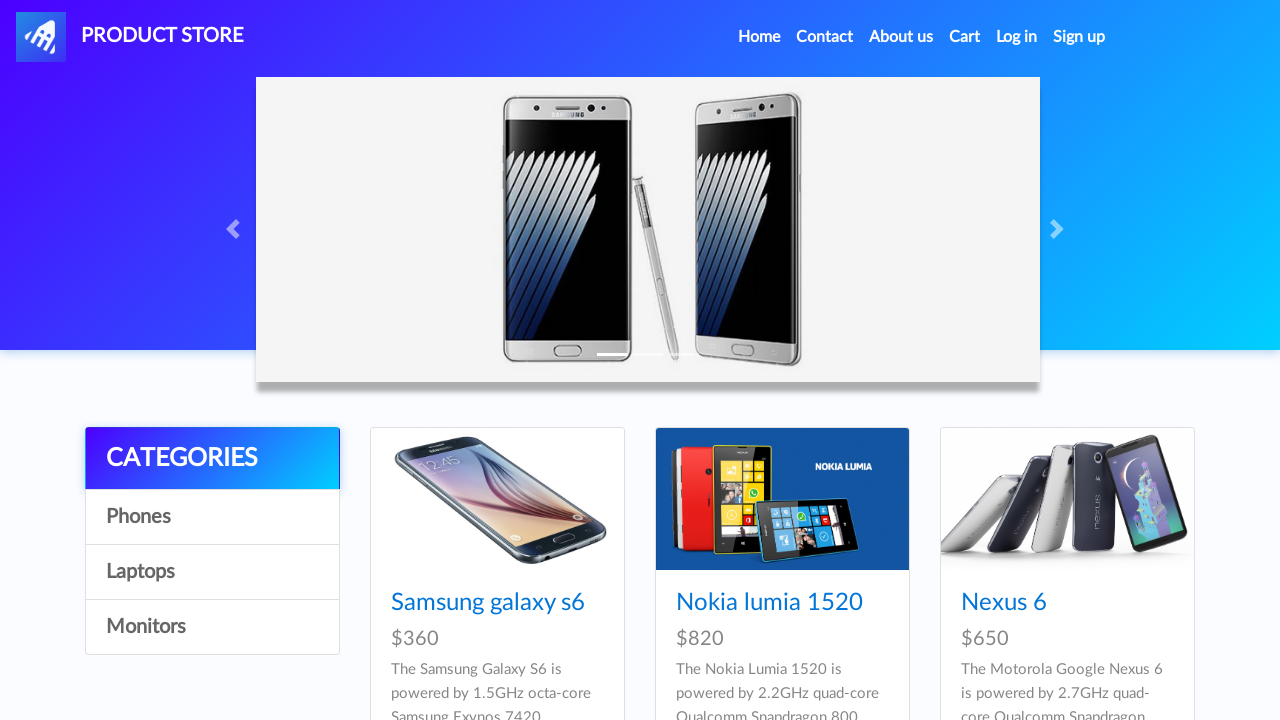

Waited for product cards to load on initial page
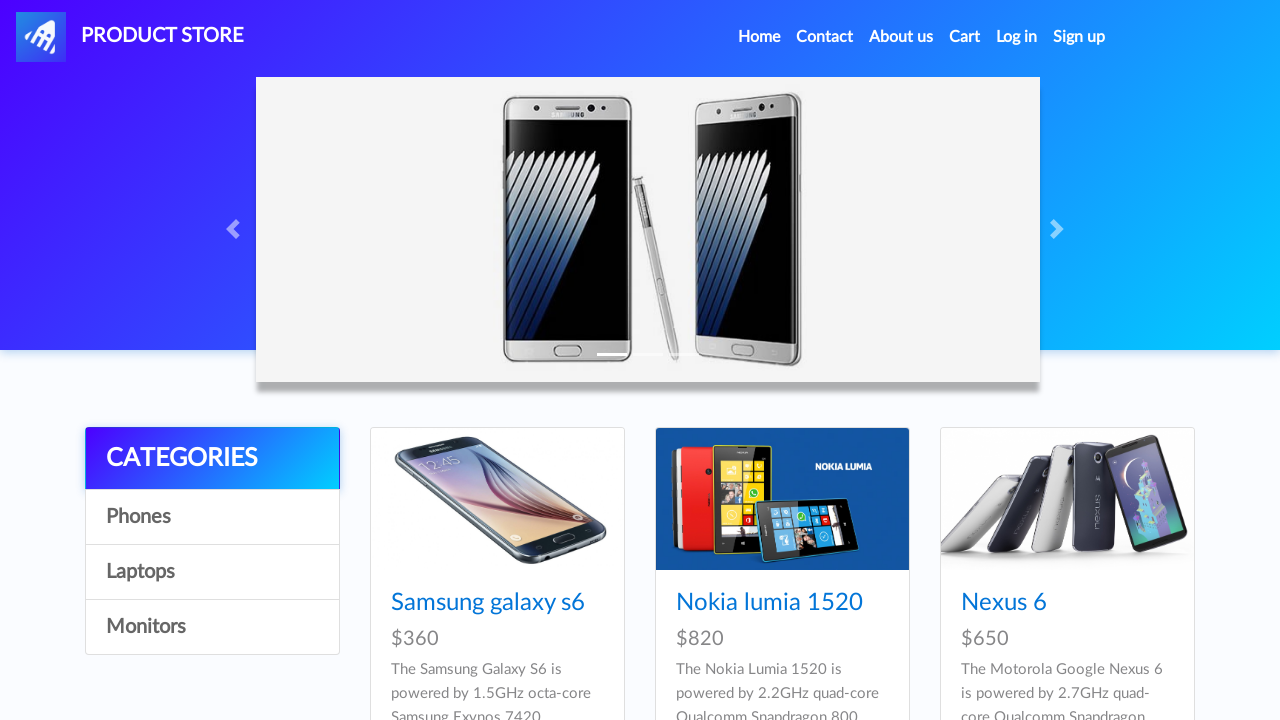

Retrieved first product name from page 1: Samsung galaxy s6
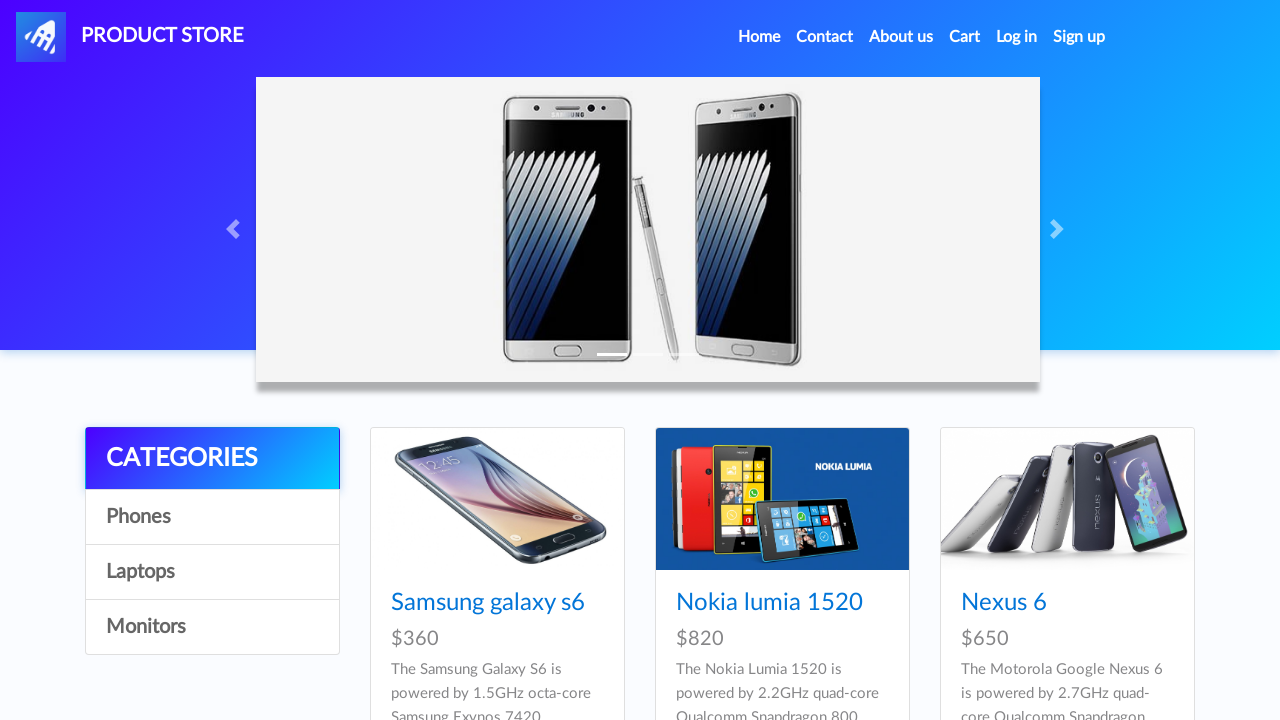

Clicked next button to load more products at (1166, 385) on #next2
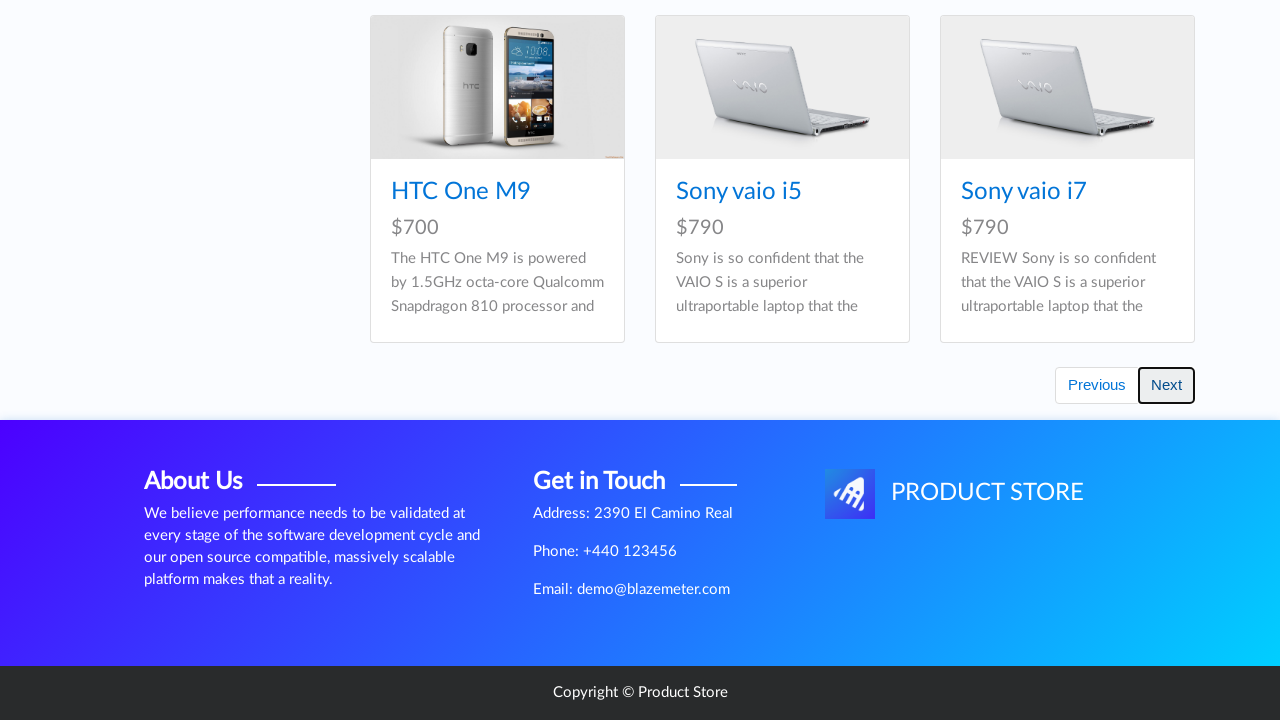

Waited for page update after clicking next button
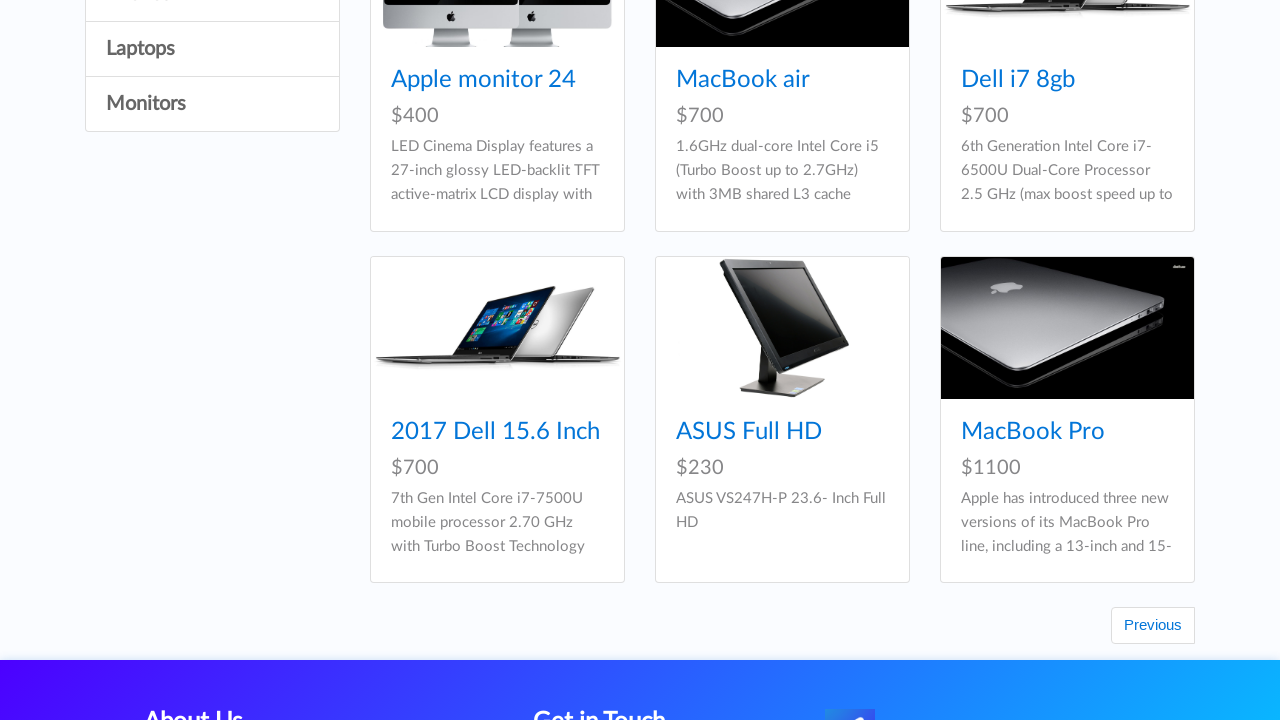

Retrieved first product name from page 2: Apple monitor 24
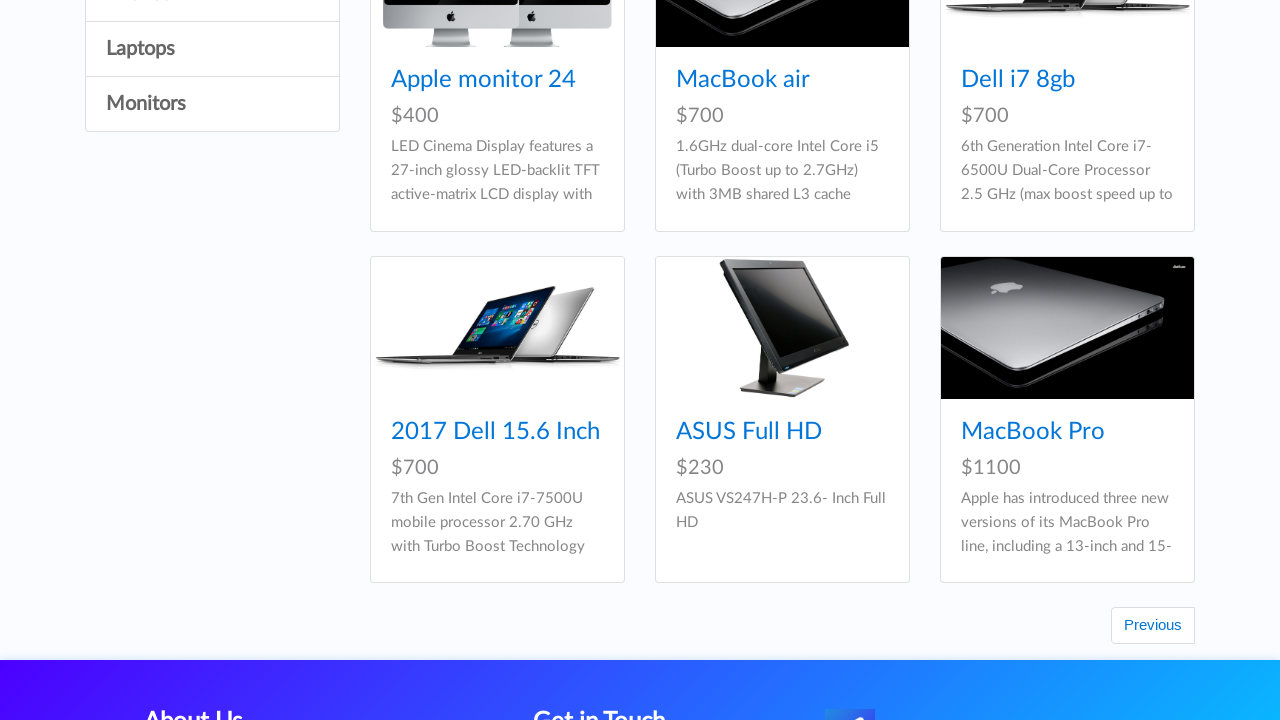

Verified that products on page 2 are different from page 1
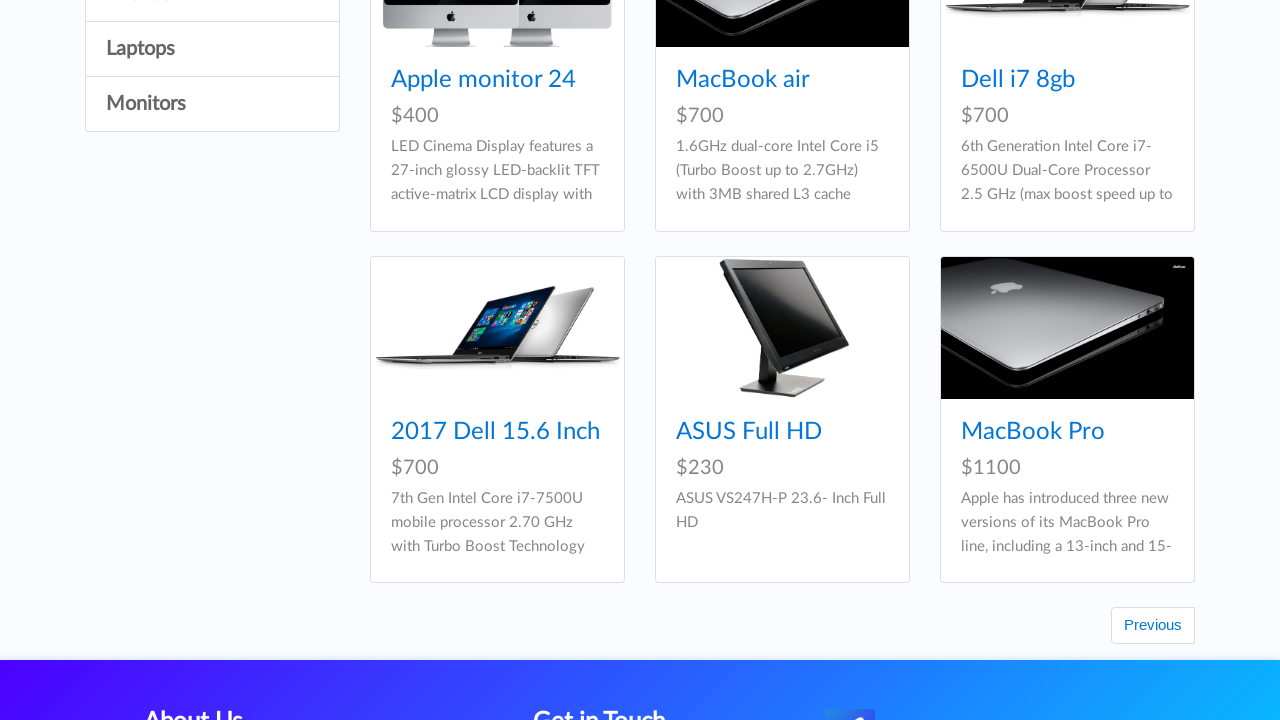

Clicked previous button to navigate back to page 1 at (1153, 626) on #prev2
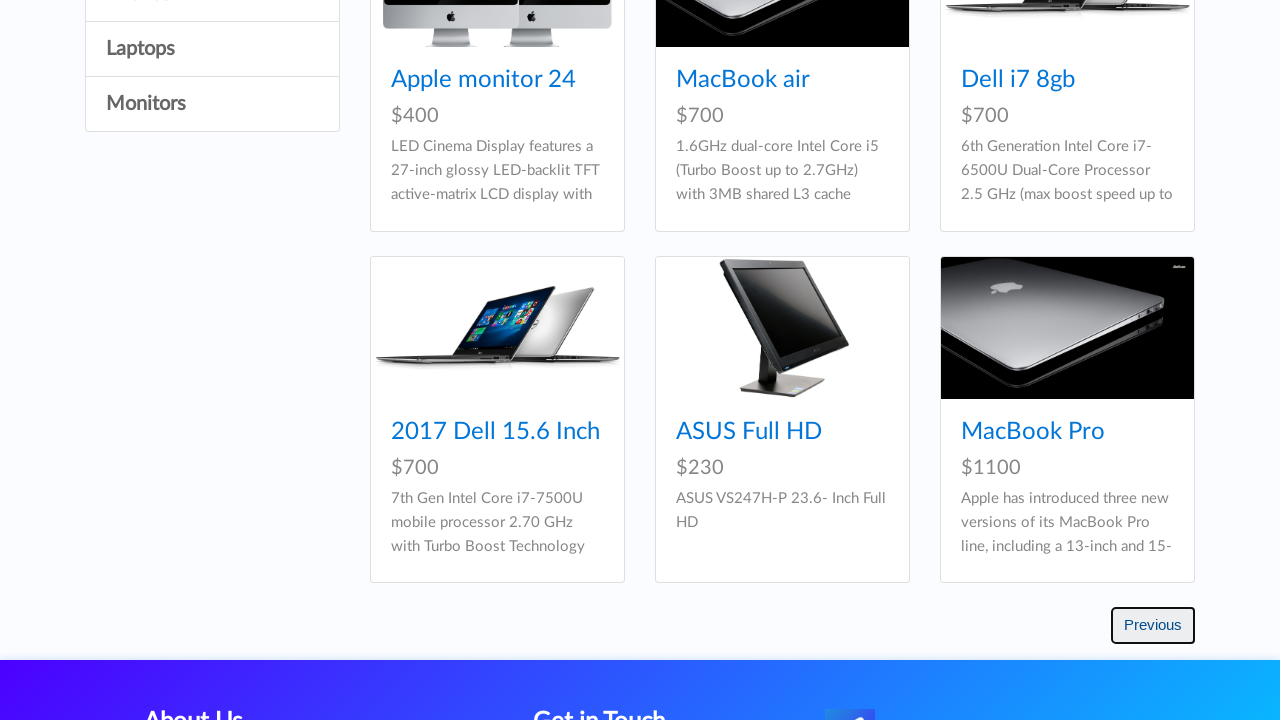

Verified next button is visible after returning to page 1
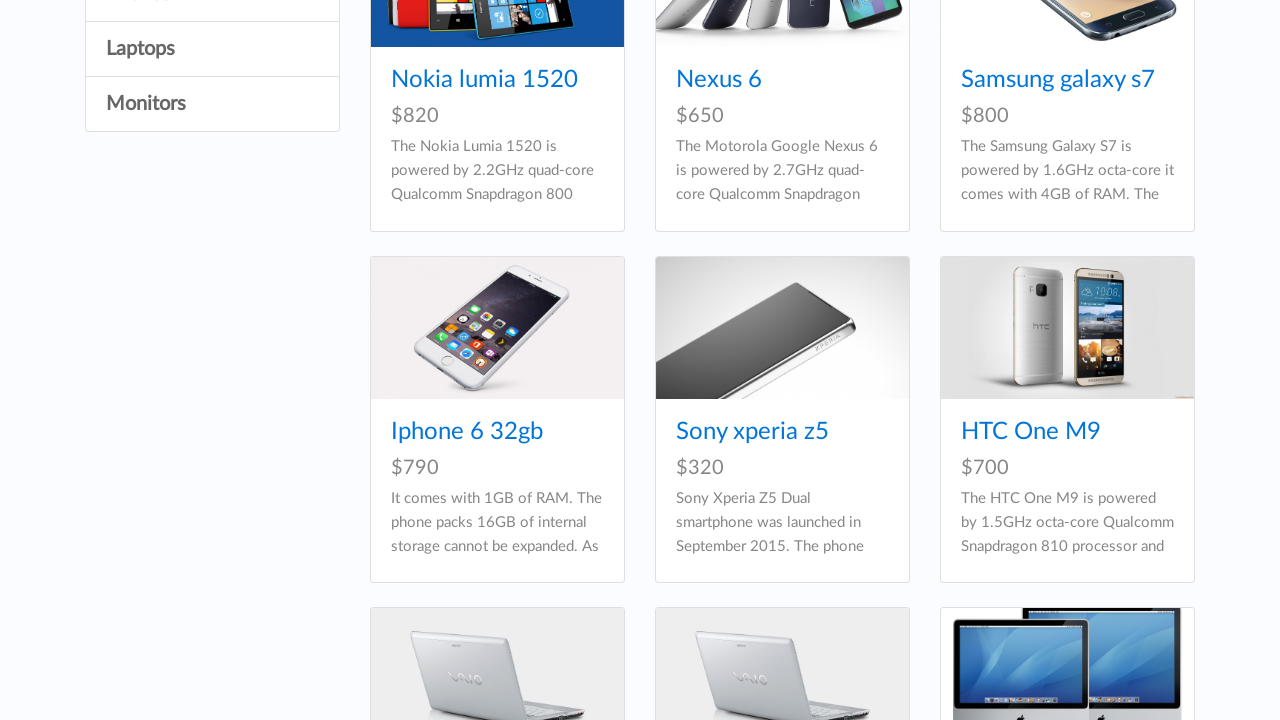

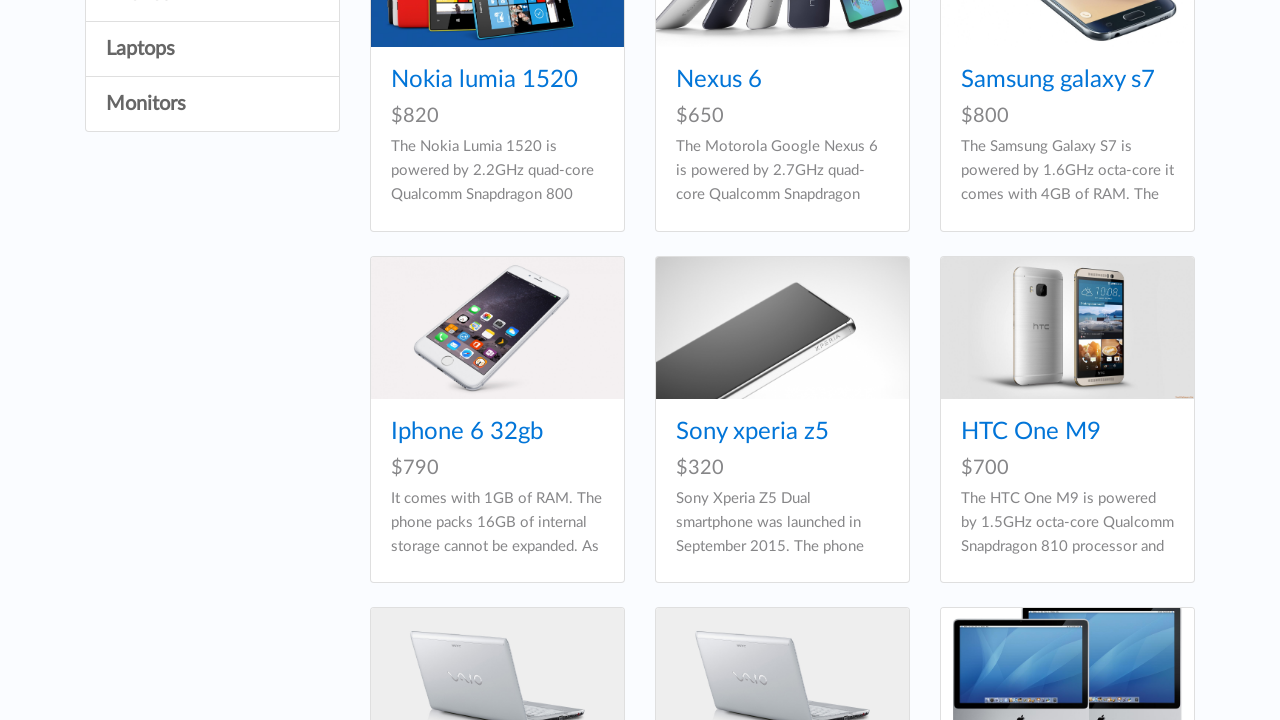